Tests right-click context menu functionality by performing a context click on an element, selecting the copy option from the menu, and verifying the alert message

Starting URL: https://swisnl.github.io/jQuery-contextMenu/demo.html

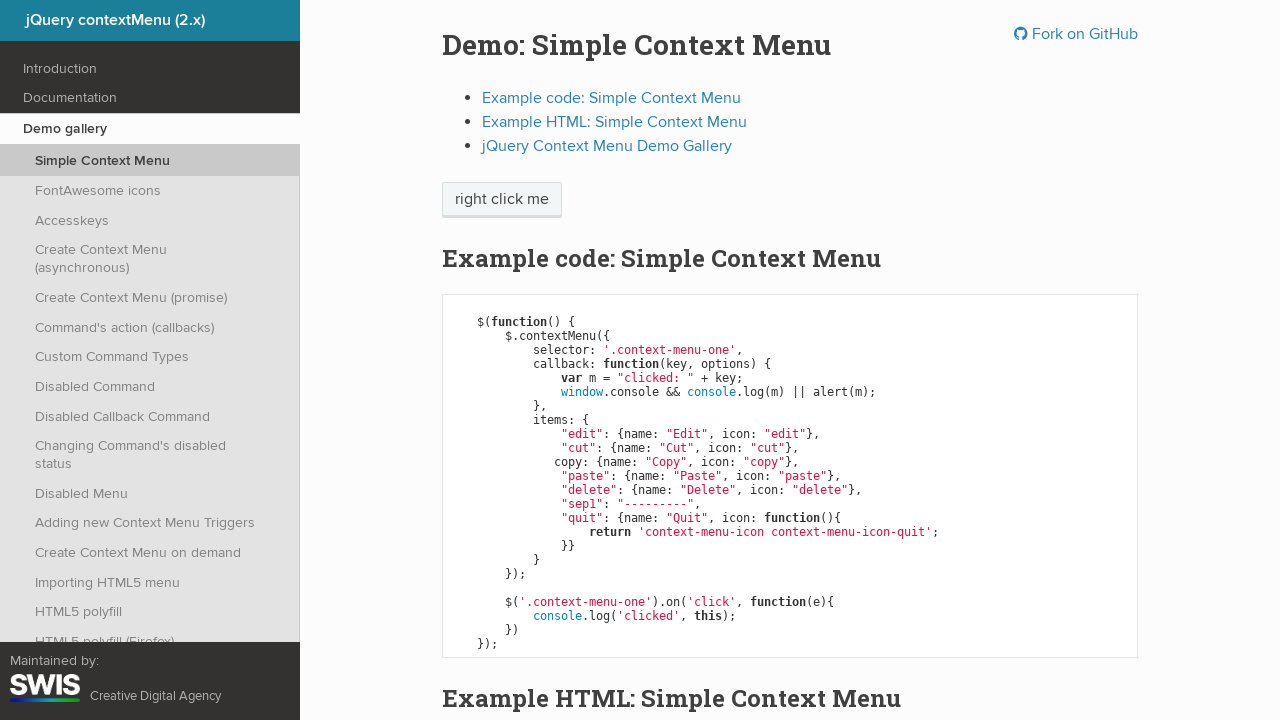

Located the element to right-click
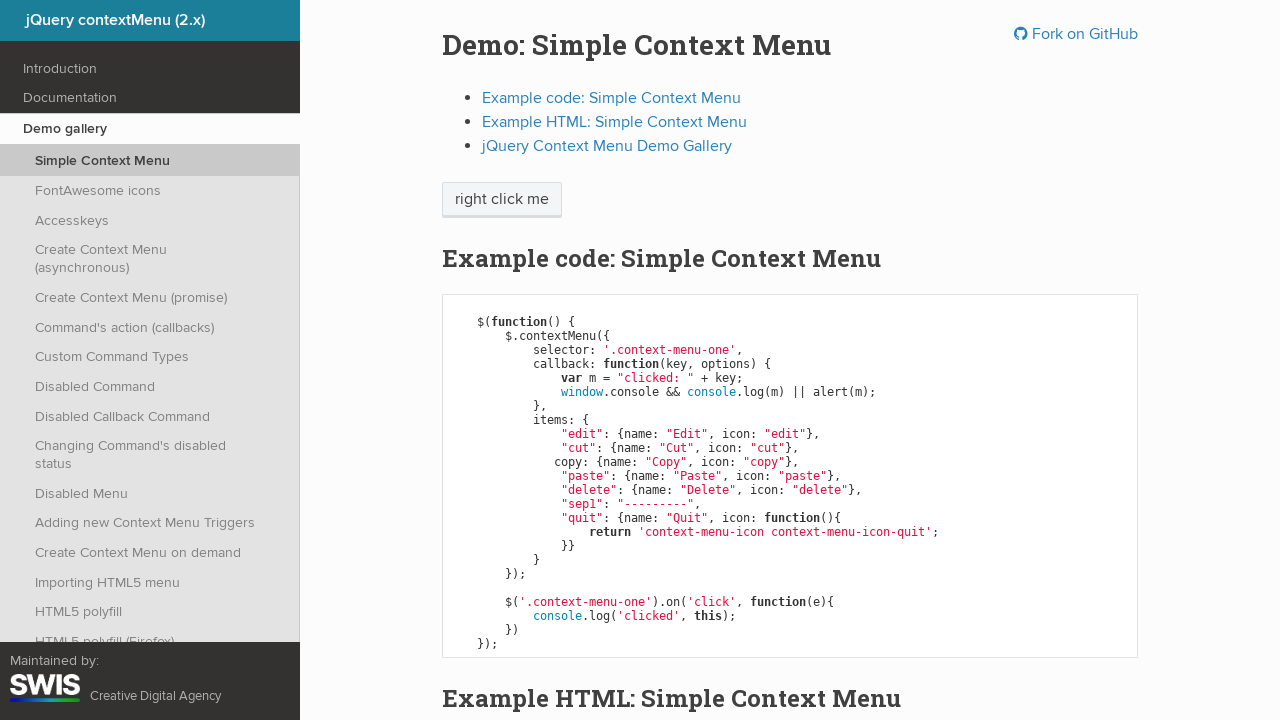

Performed right-click context click on the element at (502, 200) on xpath=/html/body/div/section/div/div/div/p/span
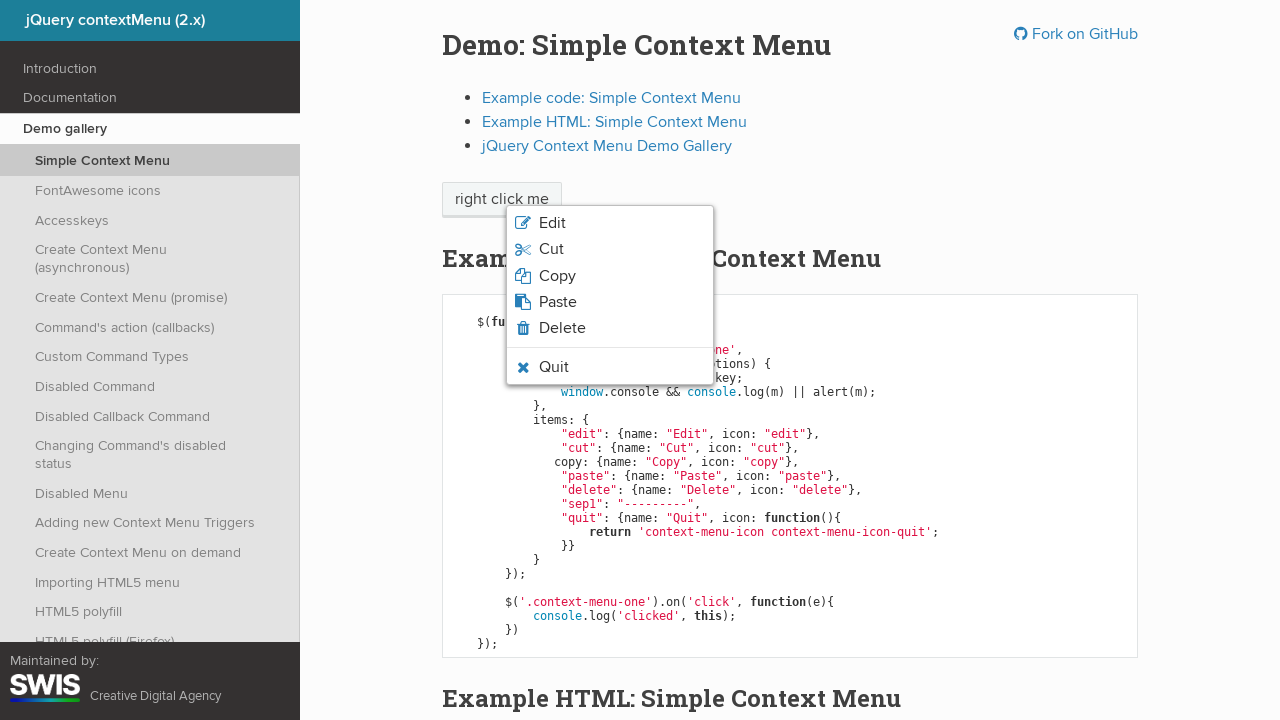

Clicked the 'Copy' option in the context menu at (557, 276) on xpath=/html/body/ul/li[3]/span
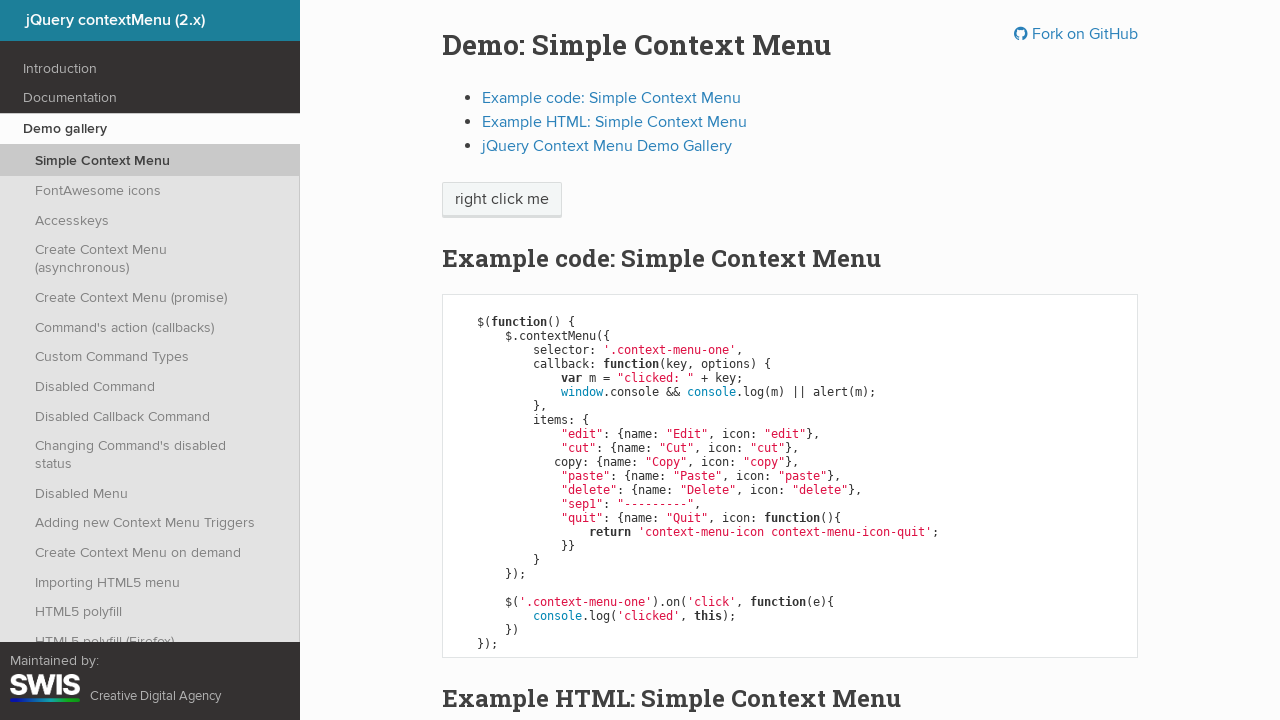

Set up initial dialog handler
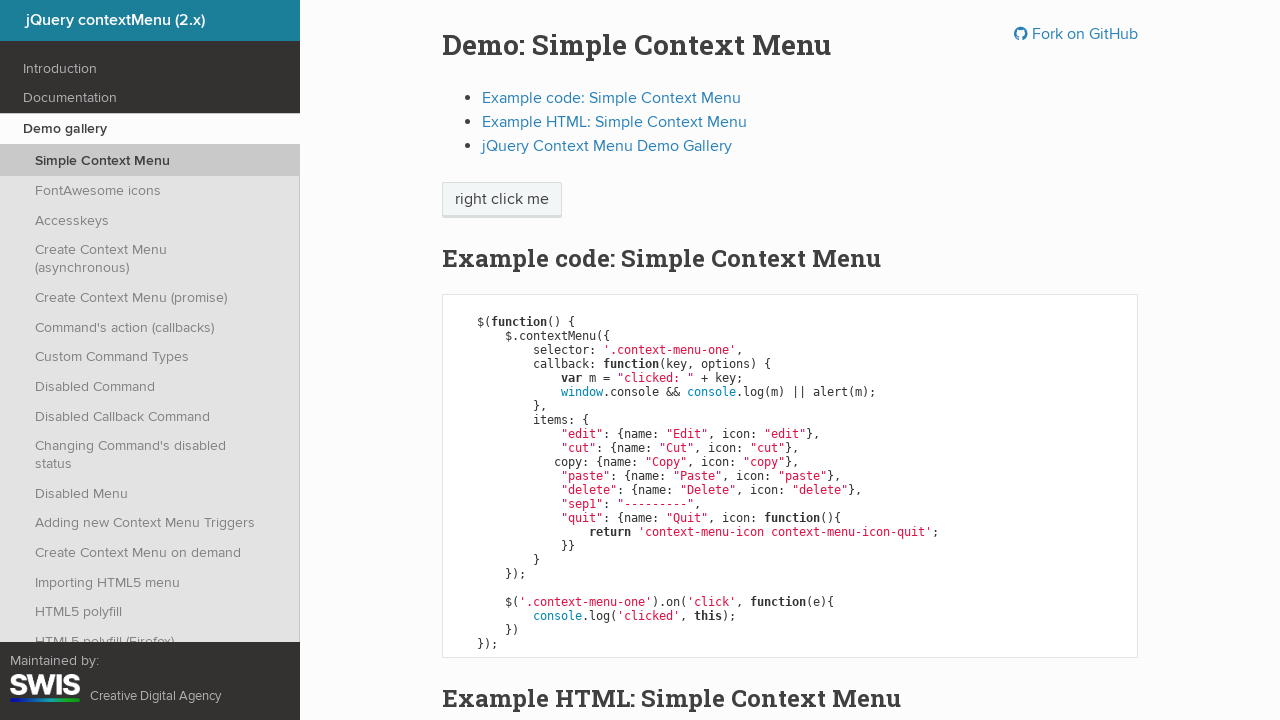

Set up dialog handler to verify alert text
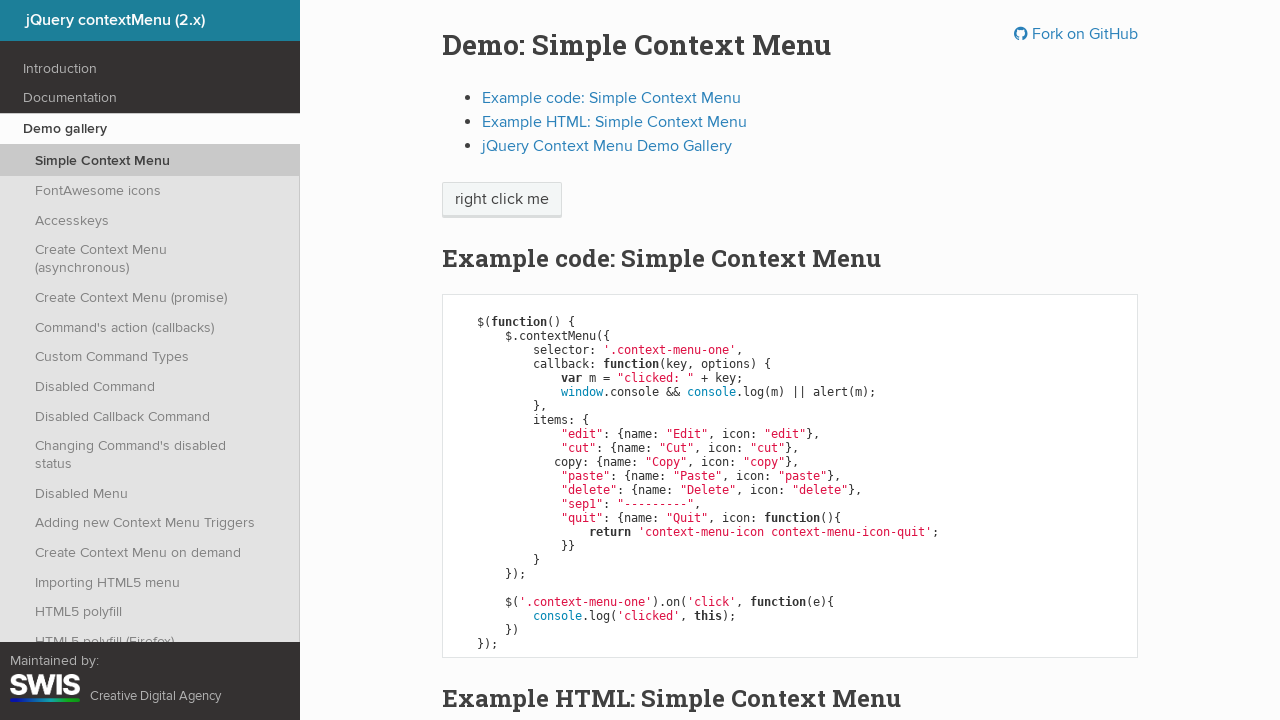

Context menu test completed - alert handled and verified
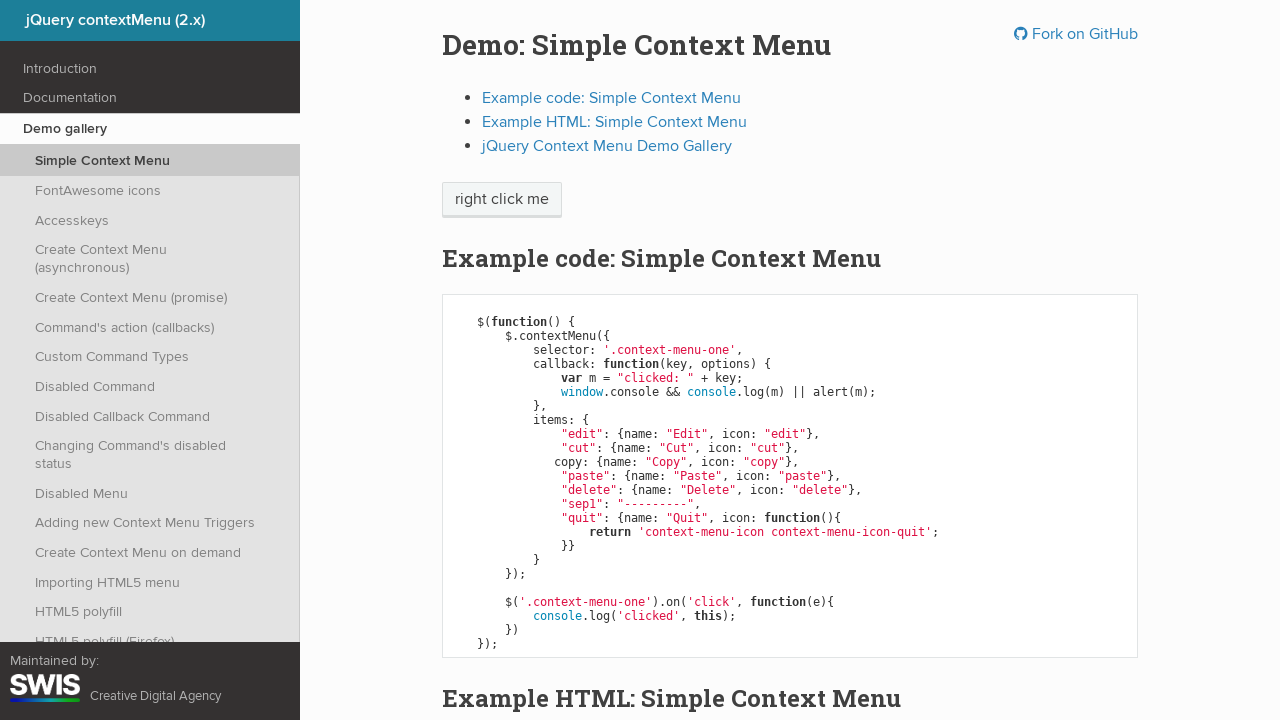

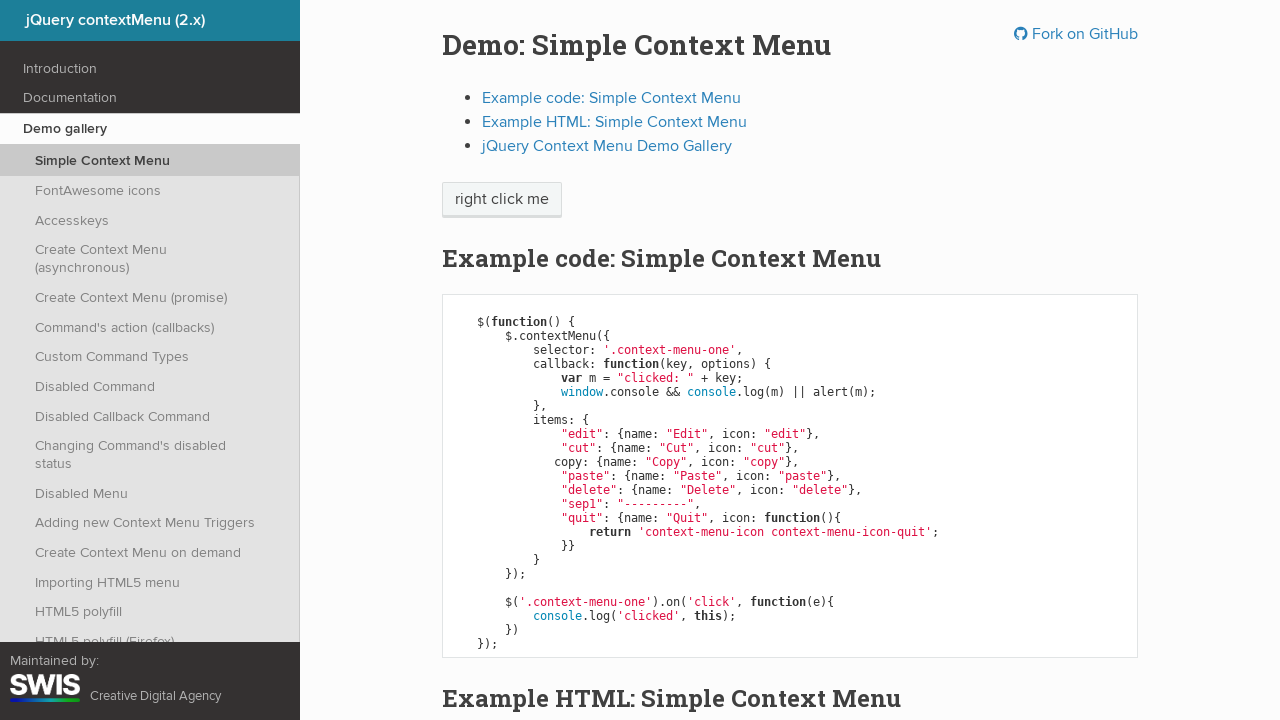